Tests navigation to the account creation page by clicking the "Join now" link on Starbucks website

Starting URL: https://www.starbucks.com

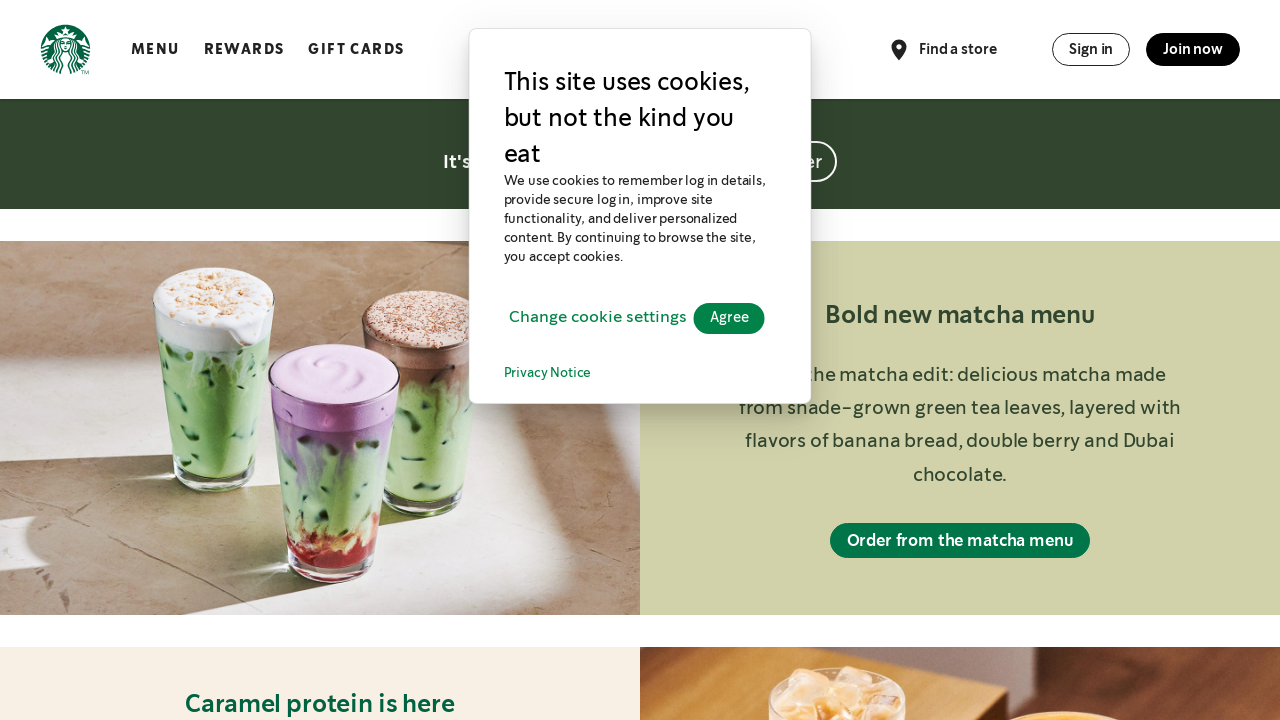

Clicked 'Join now' link on Starbucks homepage at (1193, 49) on xpath=//*[contains(text(), 'Join now')]
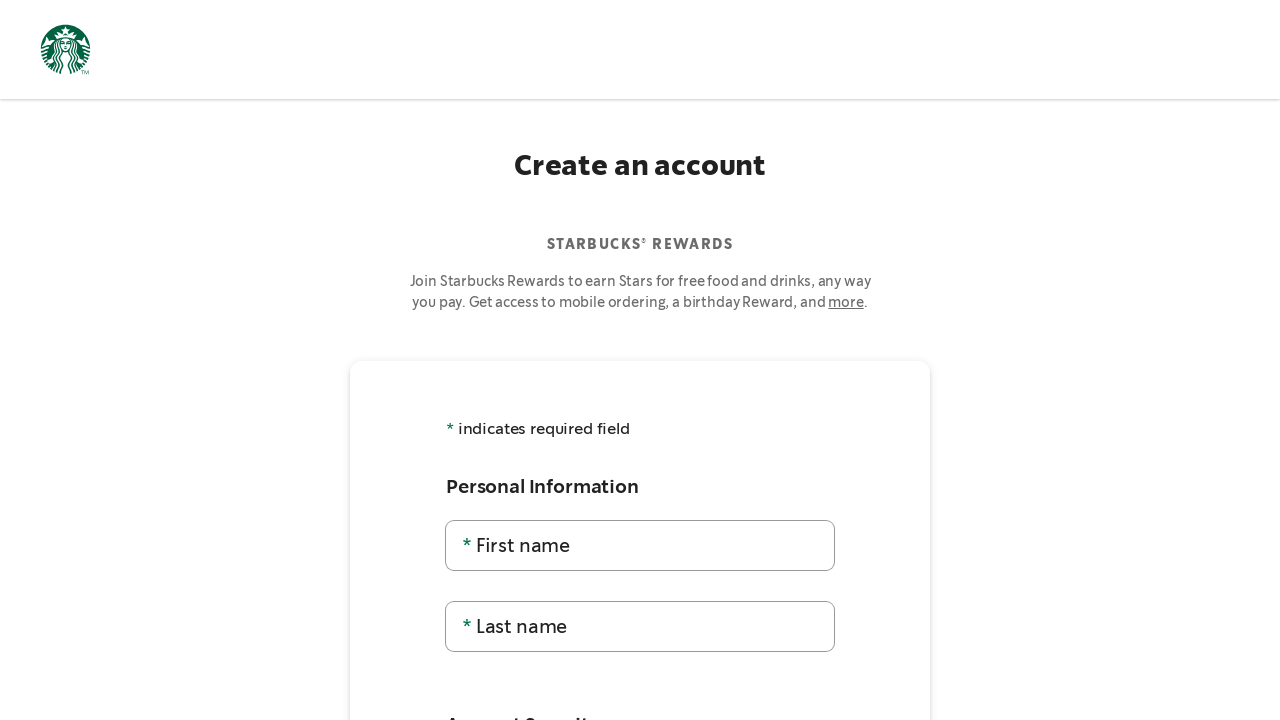

Navigated to account creation page
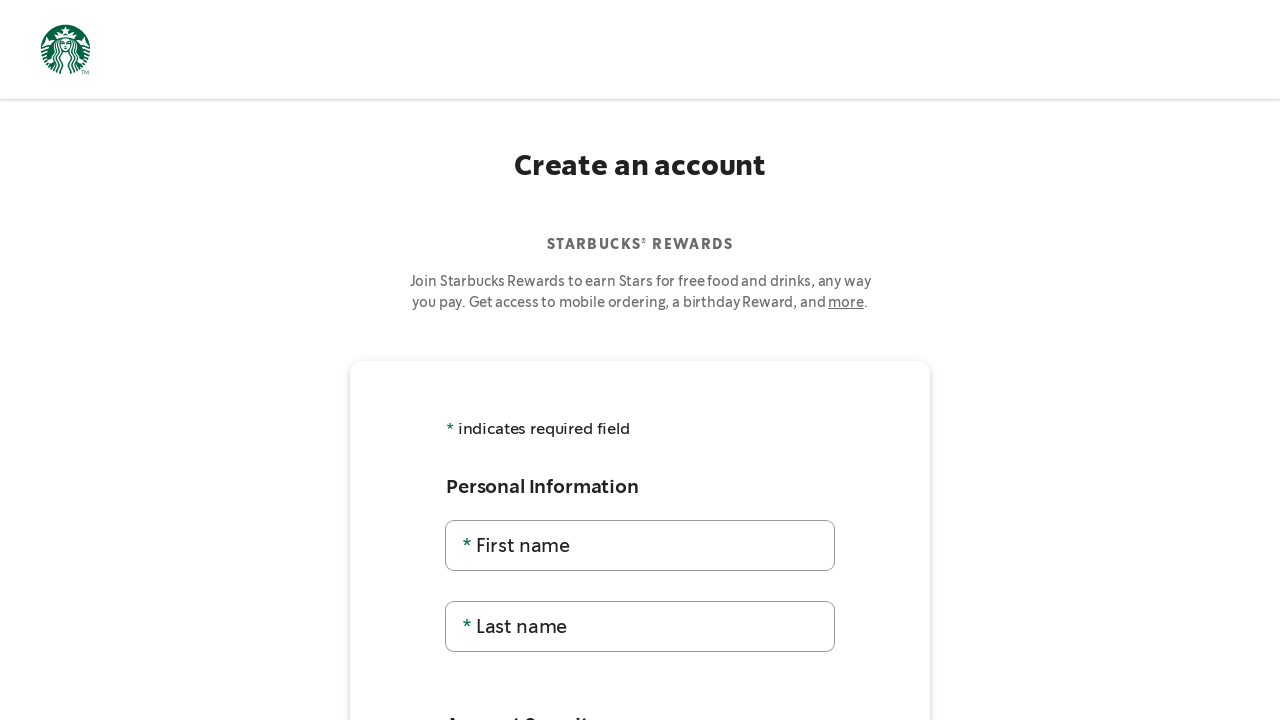

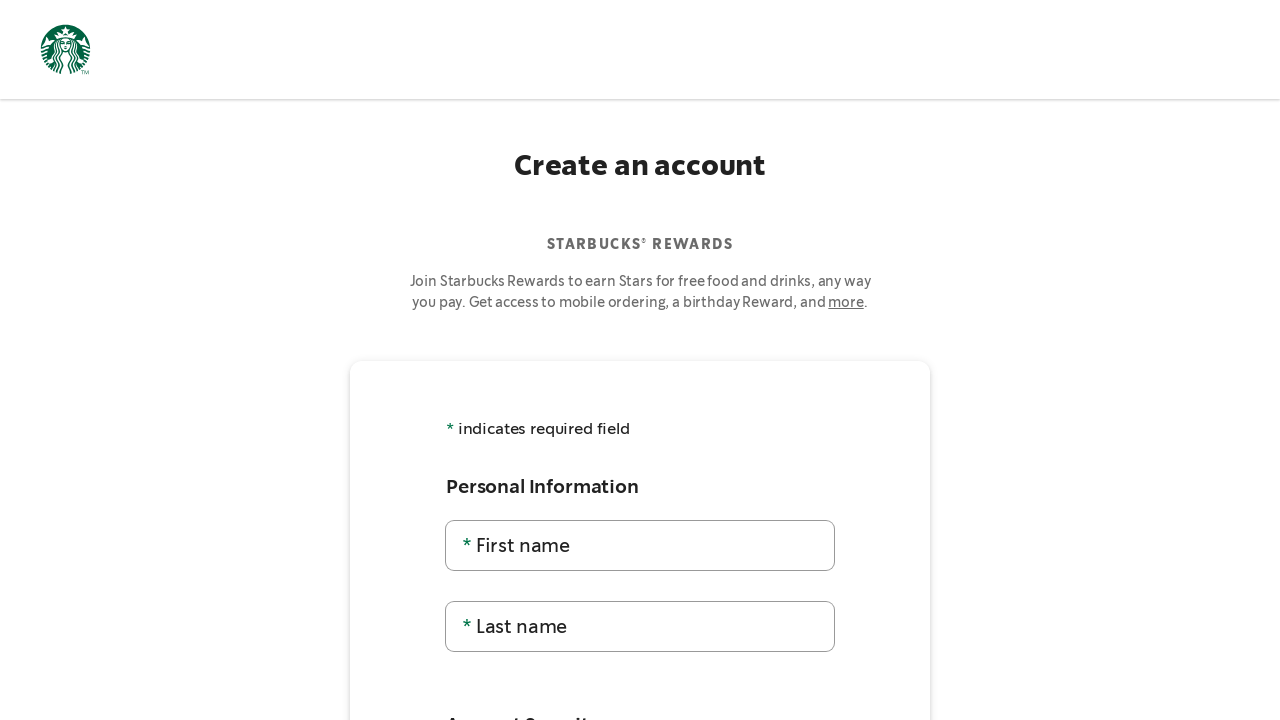